Navigates to the Selenium downloads page and maximizes the browser window

Starting URL: https://www.selenium.dev/downloads

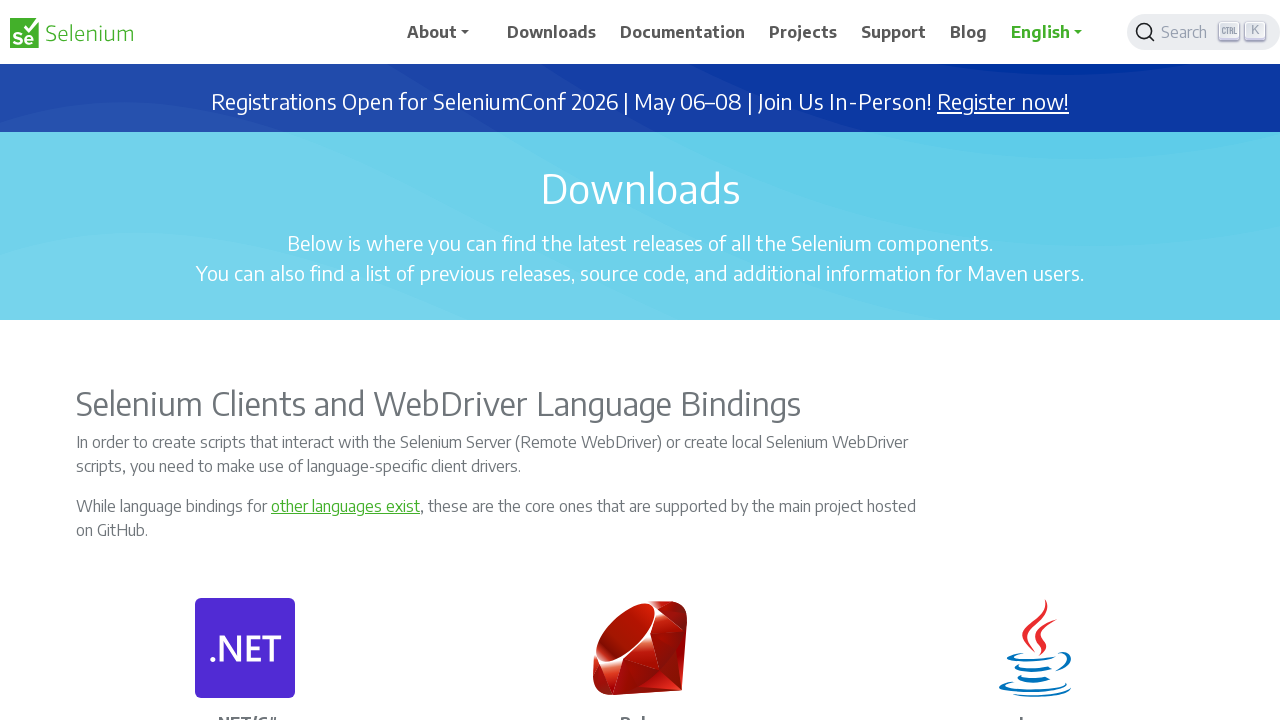

Navigated to Selenium downloads page
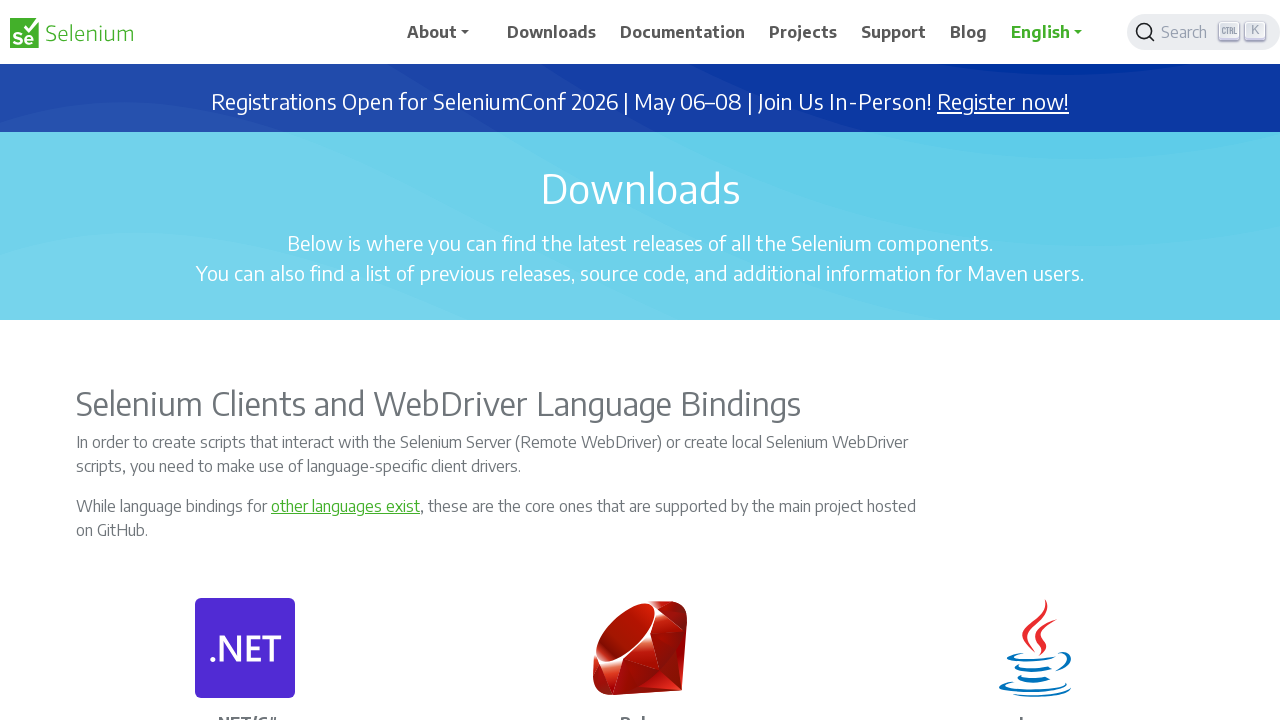

Maximized browser window to 1920x1080
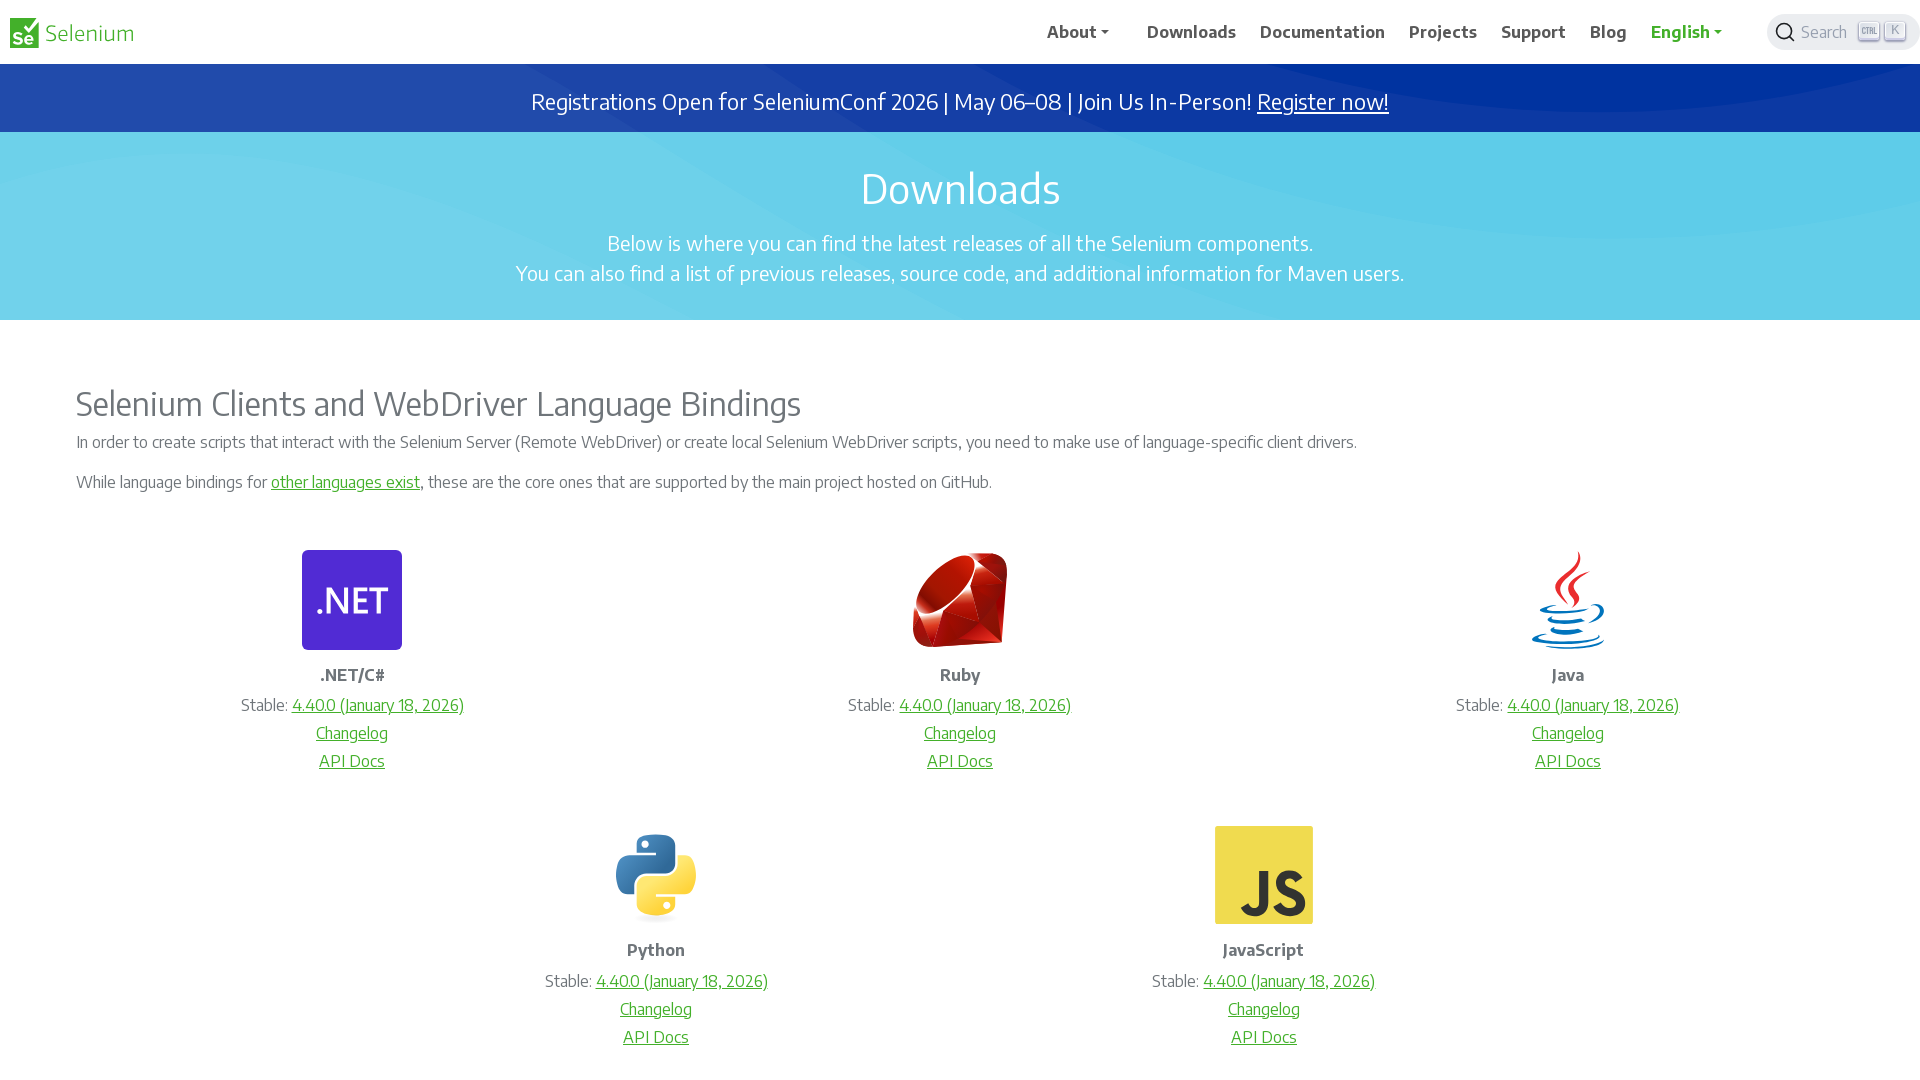

Page fully loaded - DOM content ready
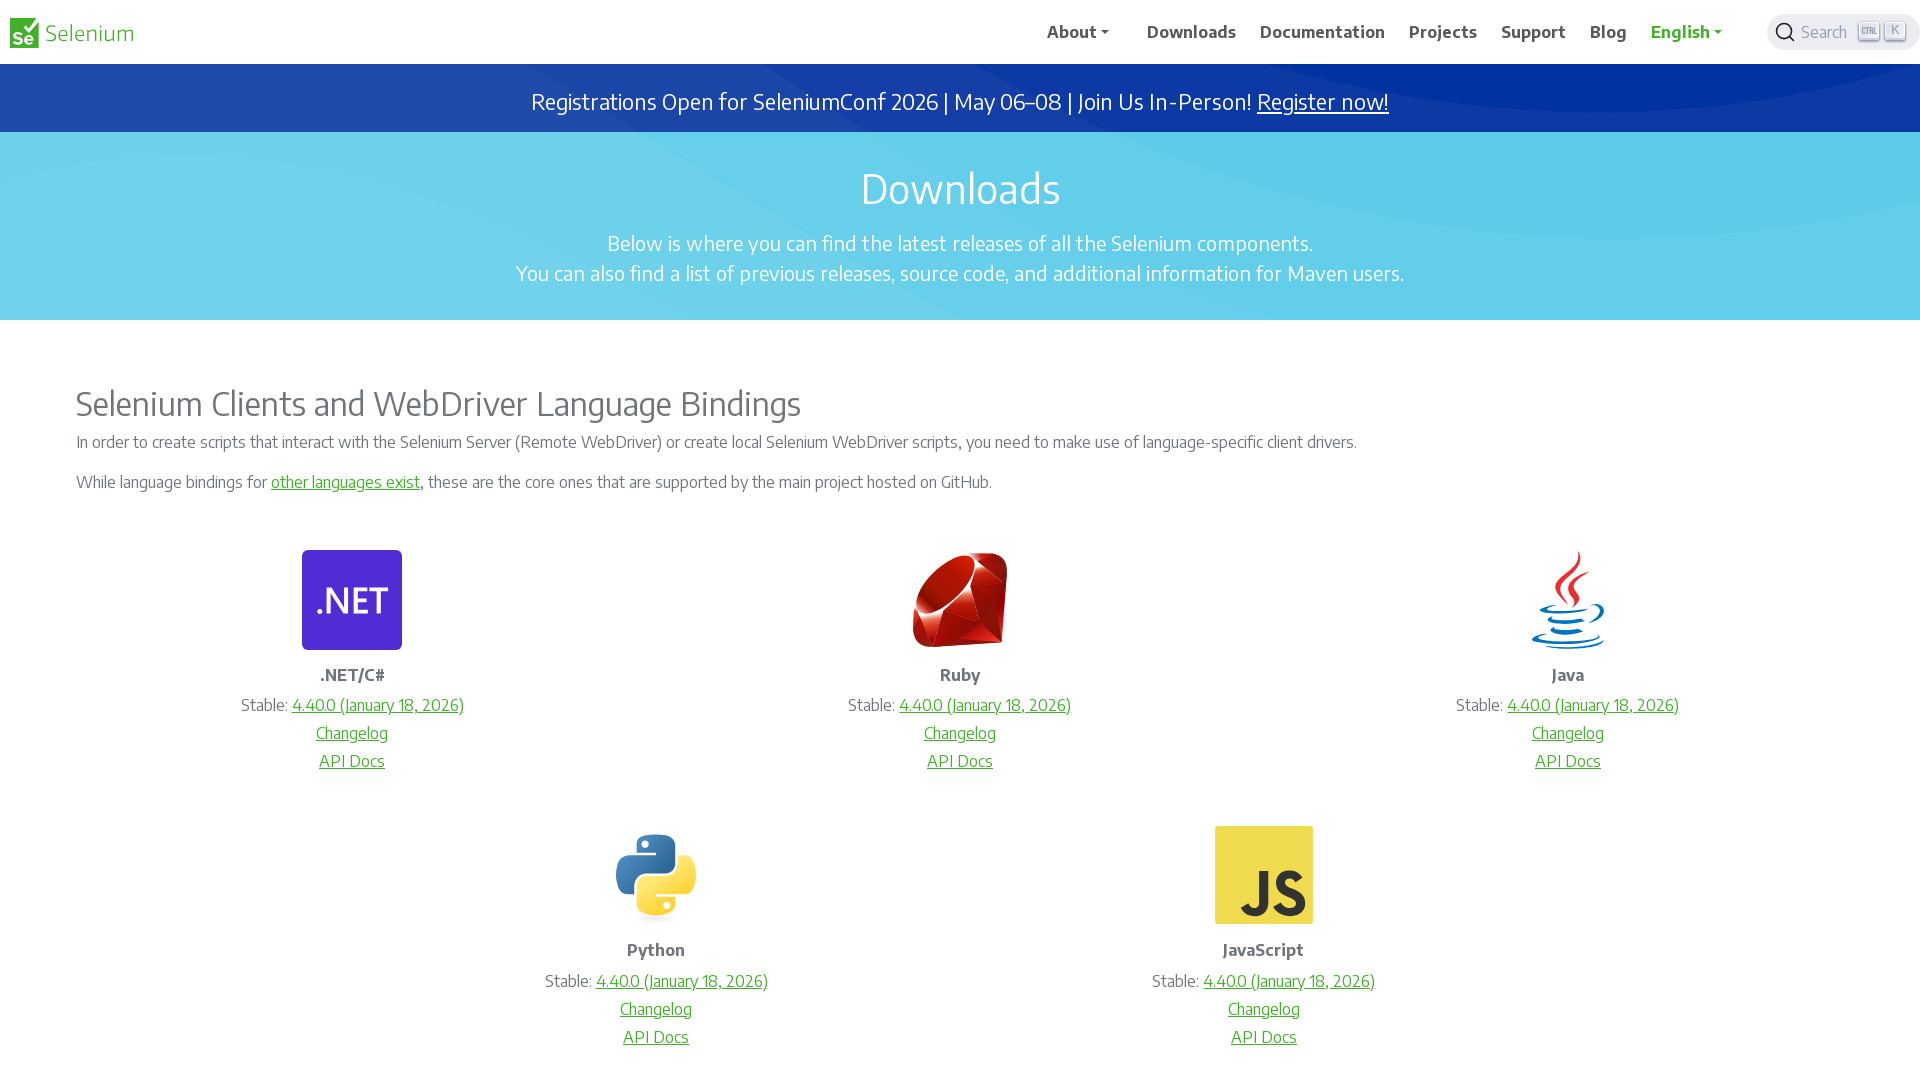

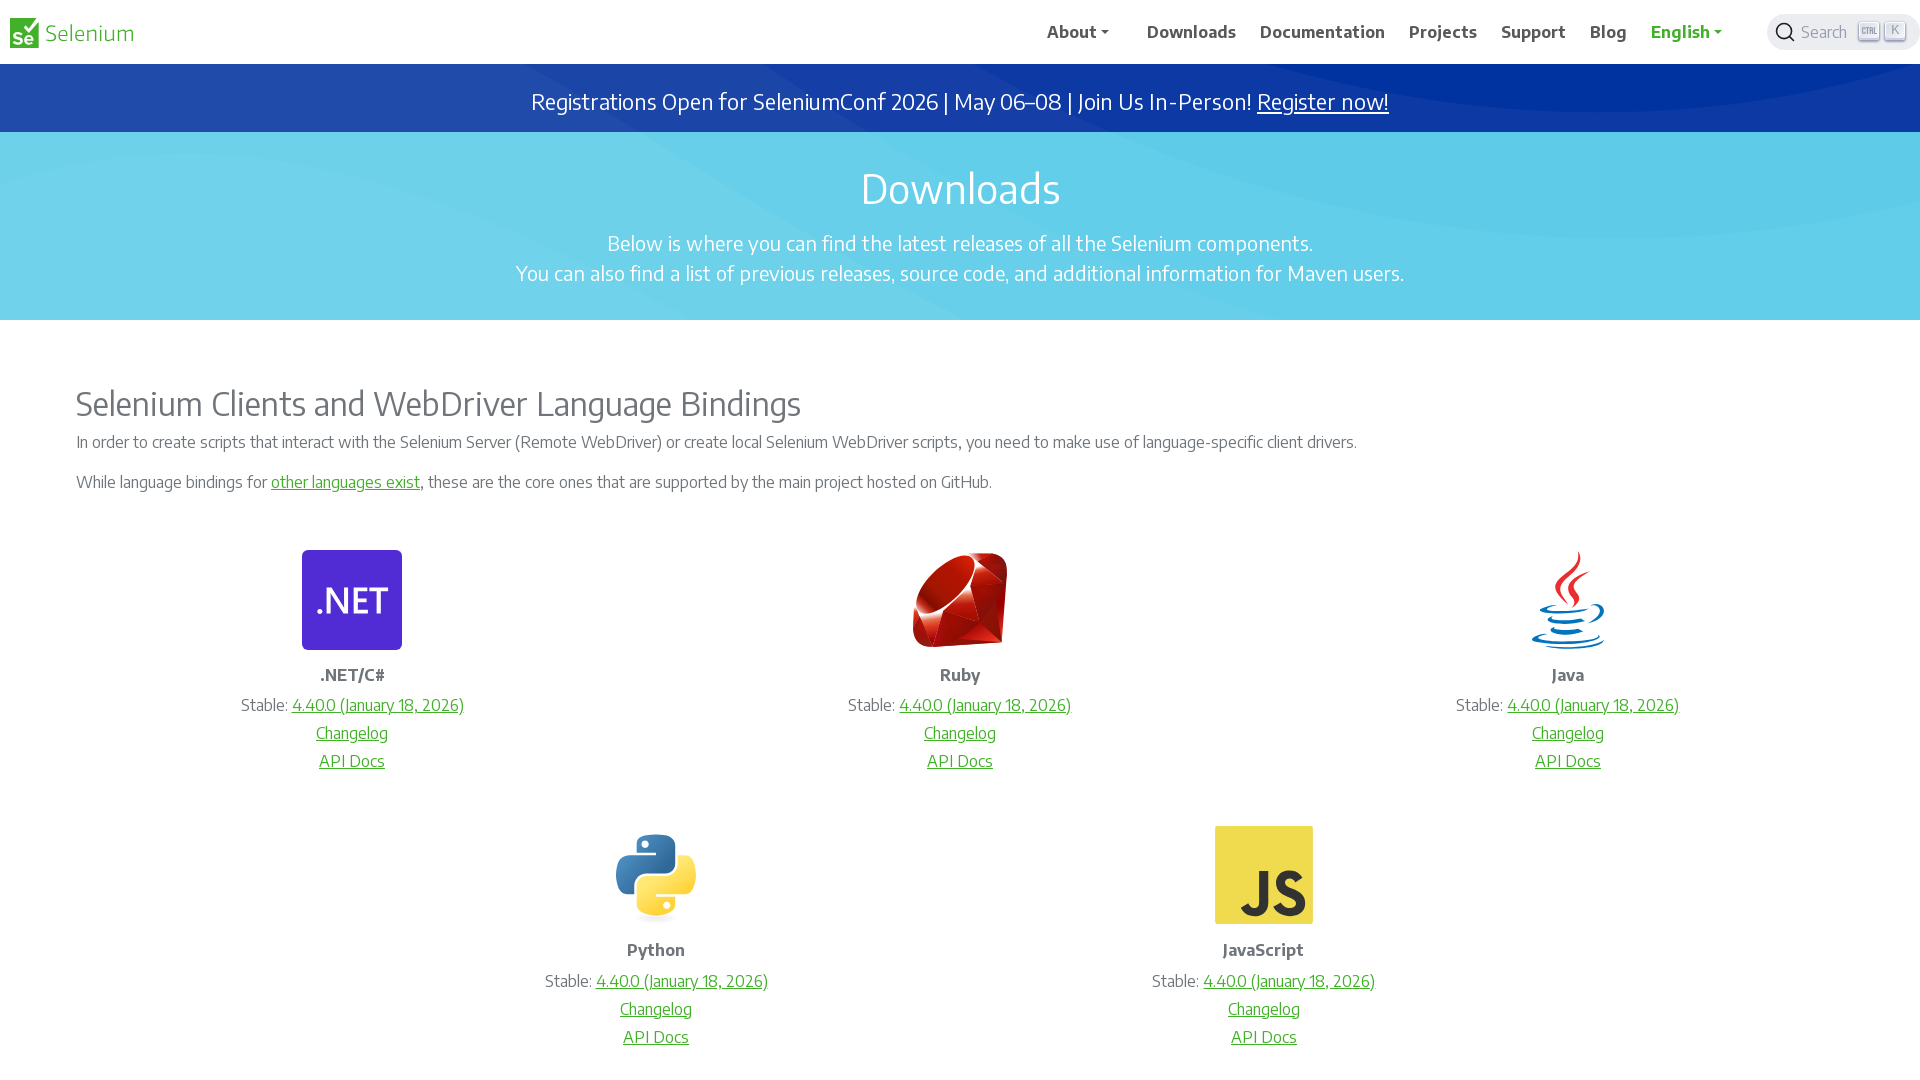